Tests adding a customer in a banking application by filling first name, last name, and post code fields, then submitting the form

Starting URL: https://www.globalsqa.com/angularJs-protractor/BankingProject/#/manager/addCust

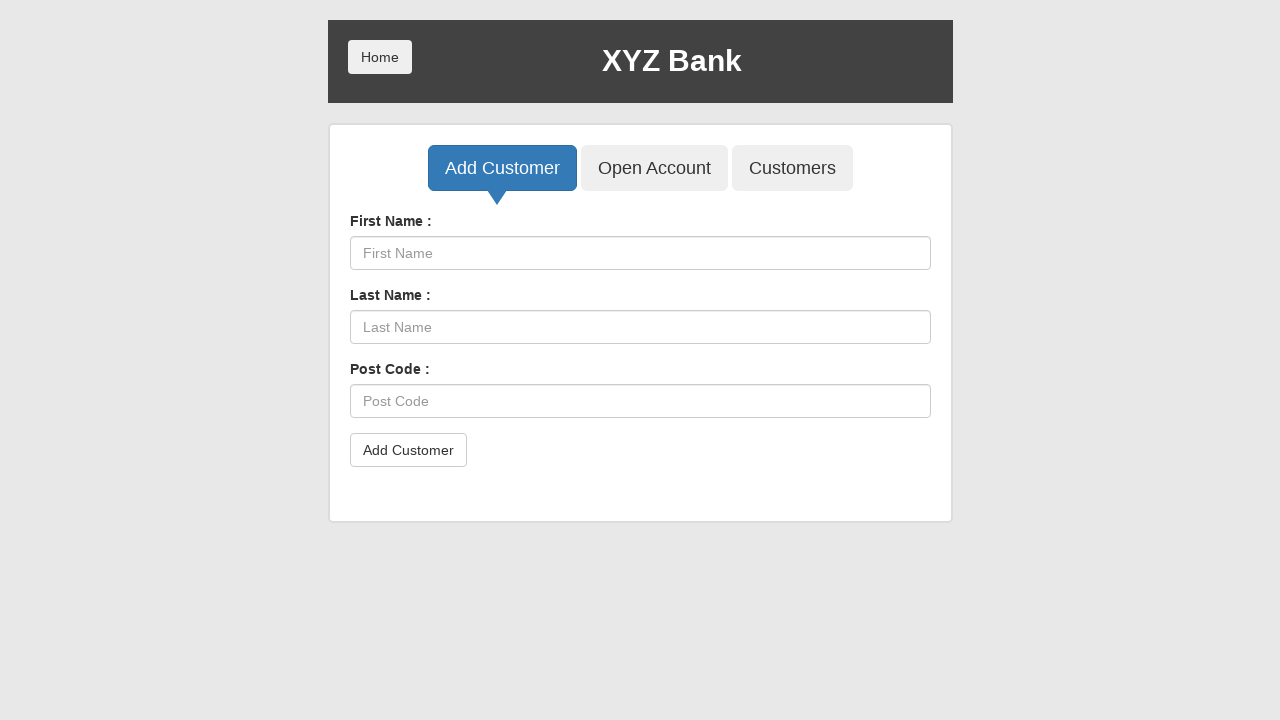

Waited for First Name input field to load
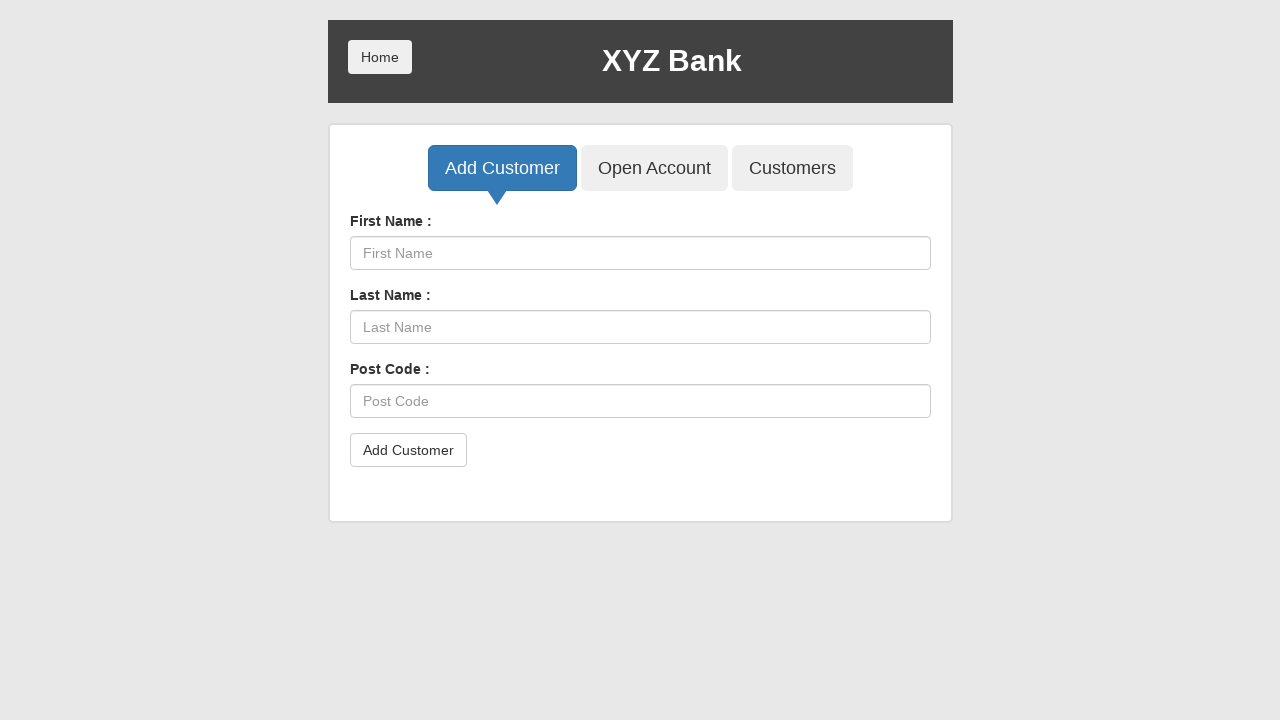

Clicked First Name input field at (640, 253) on input[placeholder='First Name']
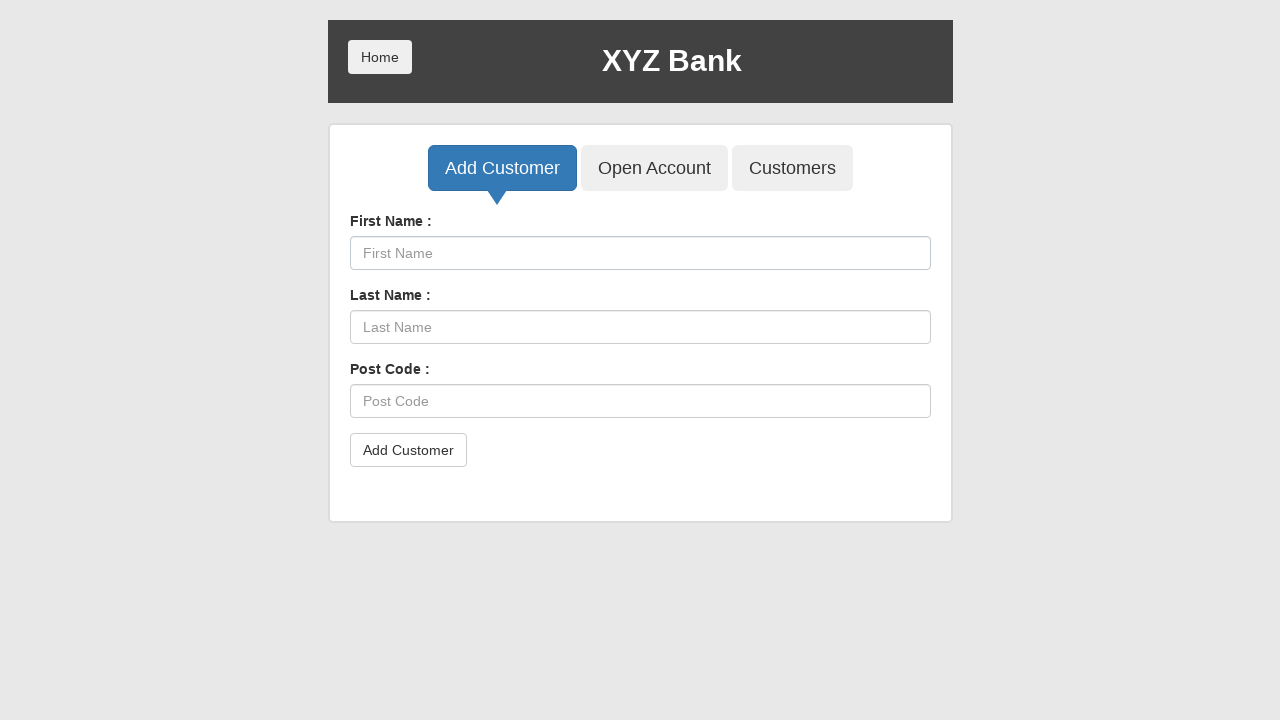

Filled First Name field with 'a3b7c9d2-test' on input[placeholder='First Name']
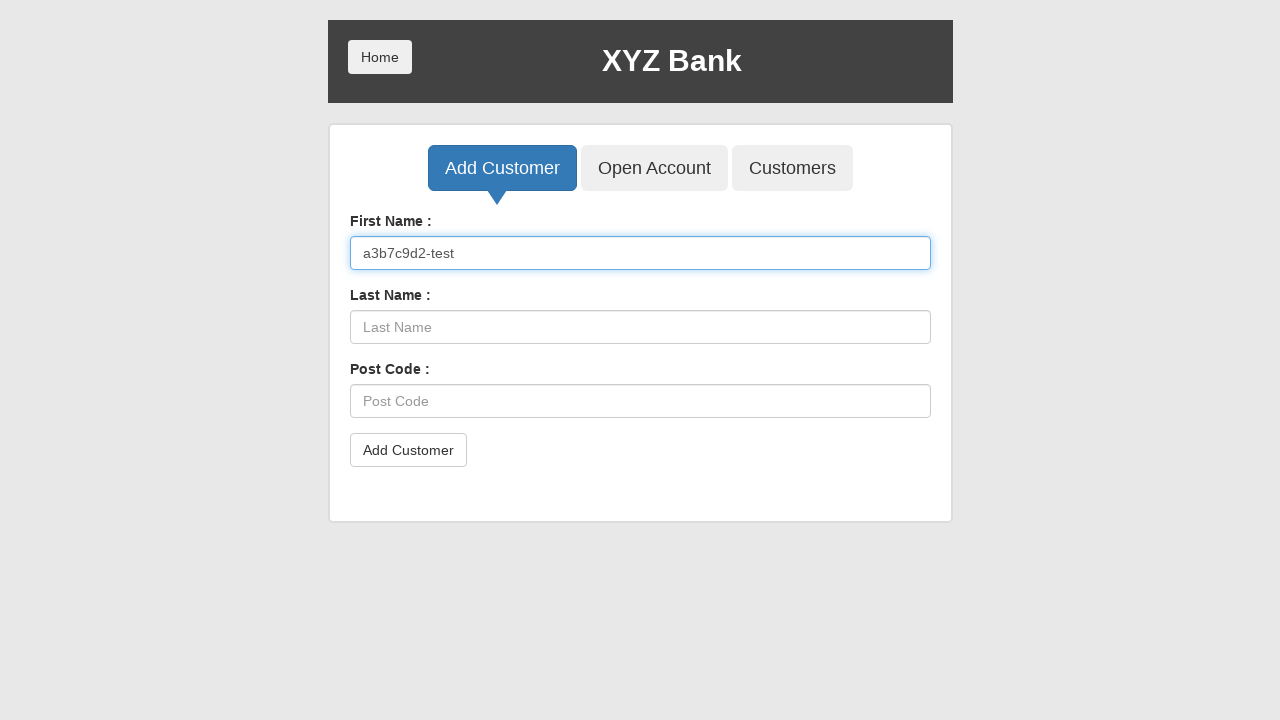

Clicked Last Name input field at (640, 327) on input[placeholder='Last Name']
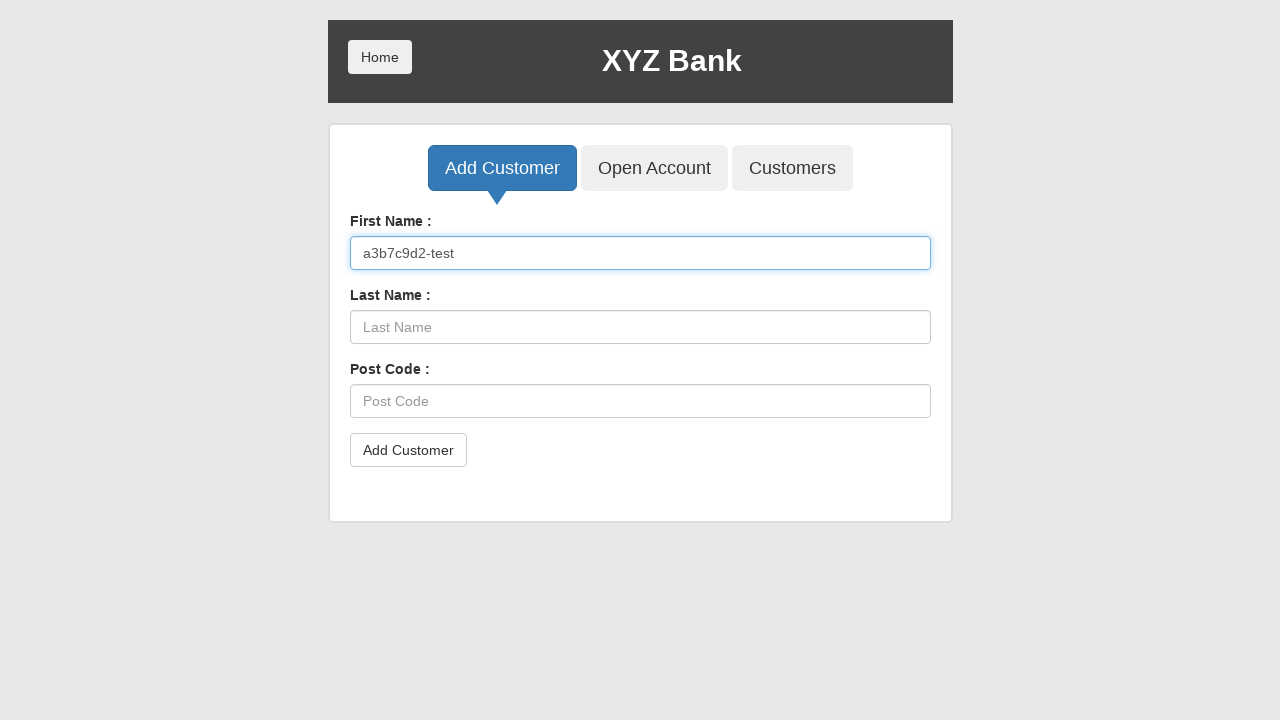

Filled Last Name field with 'e5f8g1h4-user' on input[placeholder='Last Name']
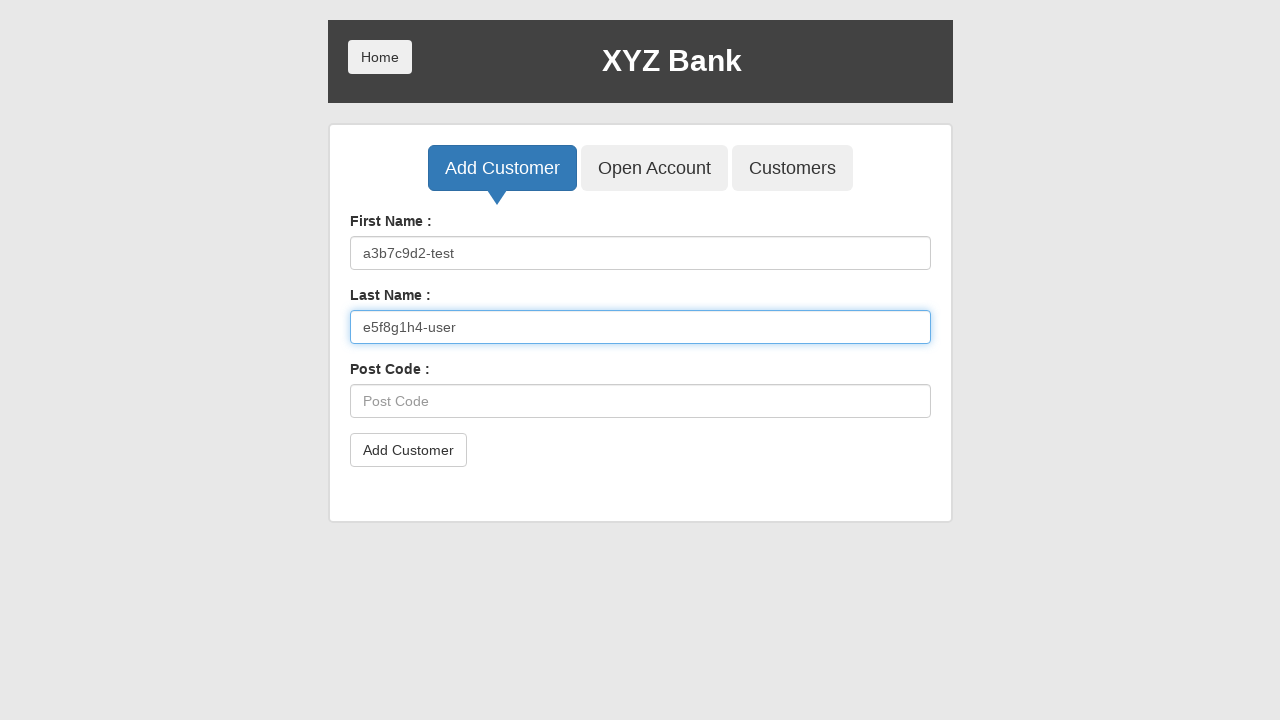

Clicked Post Code input field at (640, 401) on input[placeholder='Post Code']
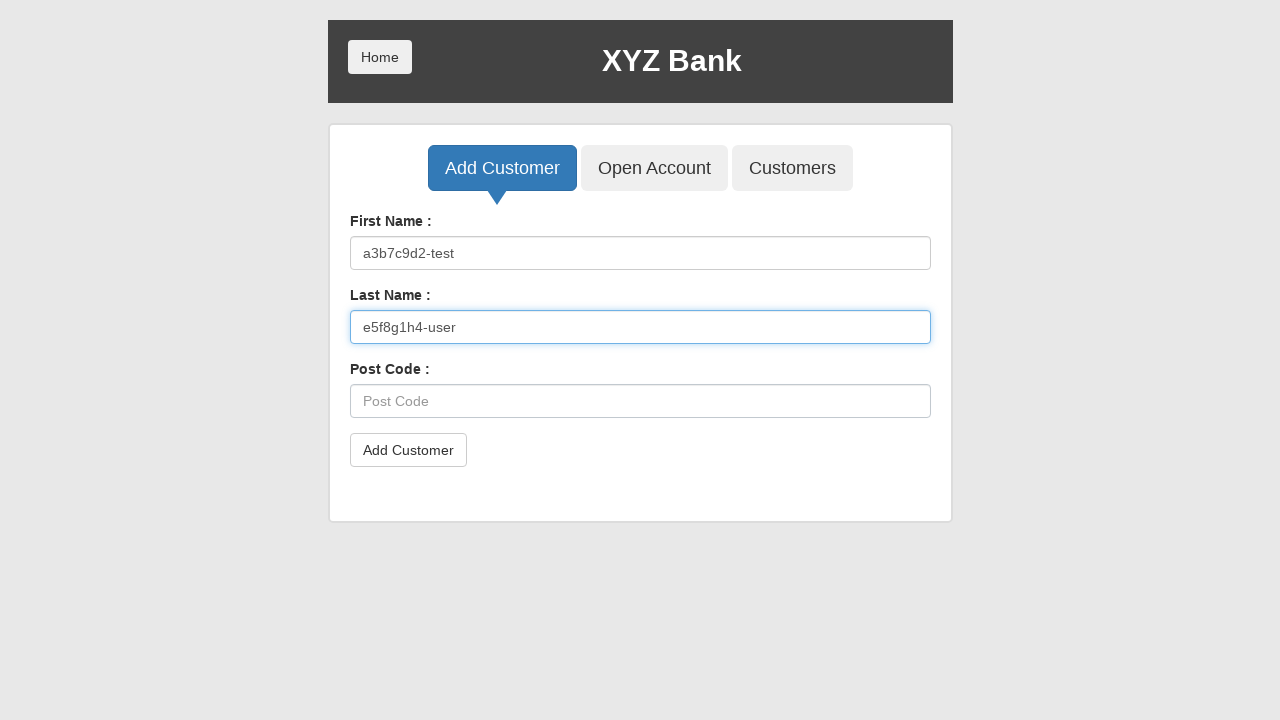

Filled Post Code field with '90210' on input[placeholder='Post Code']
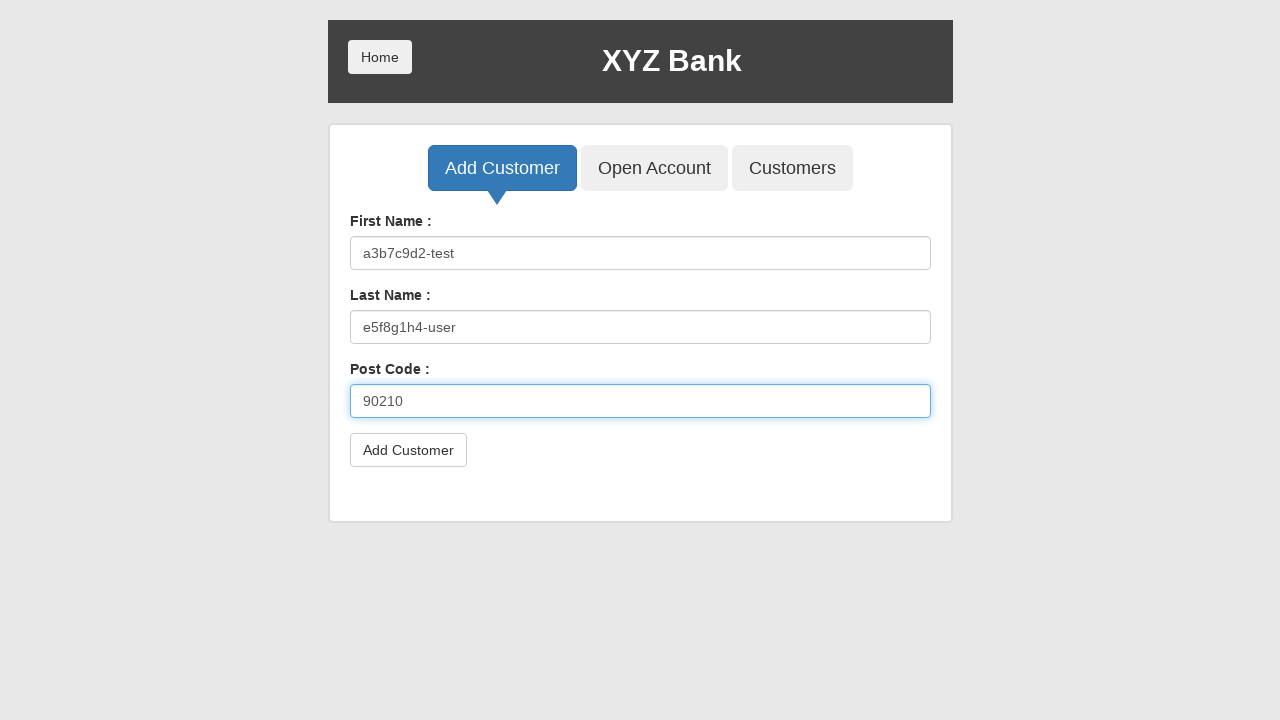

Clicked submit button to add customer at (408, 450) on button[type='submit']
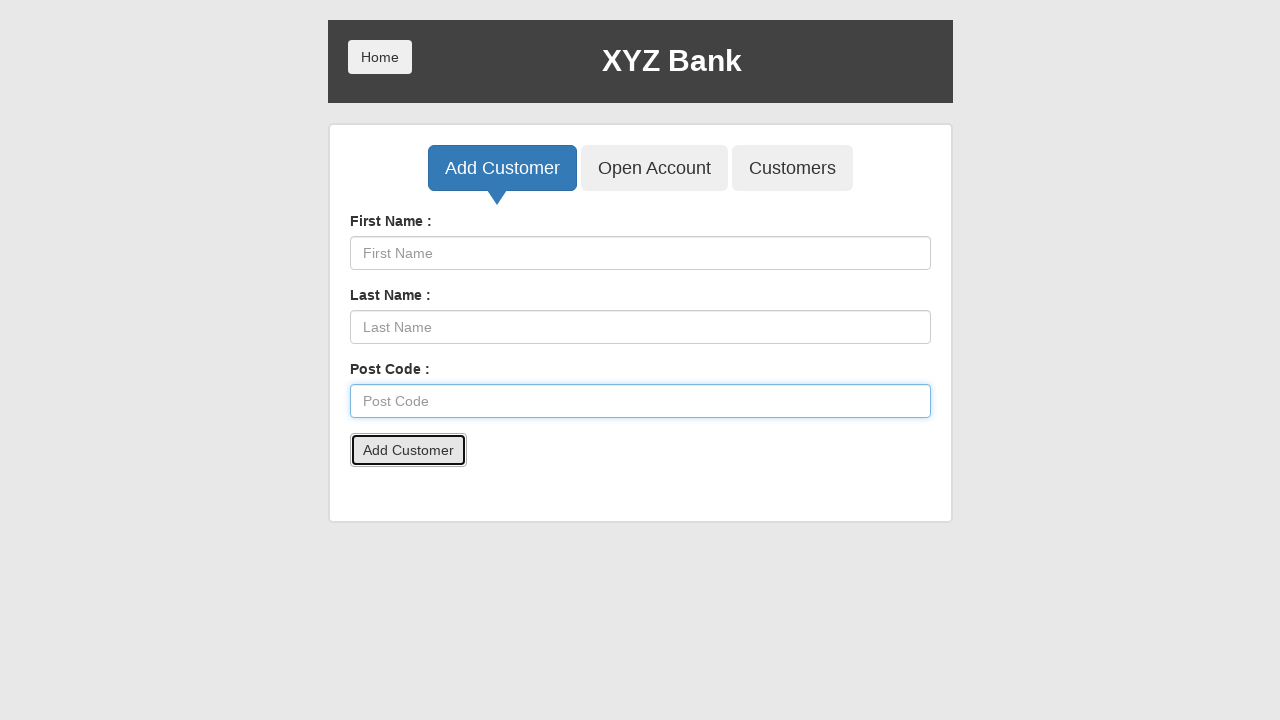

Accepted alert dialog confirming customer addition
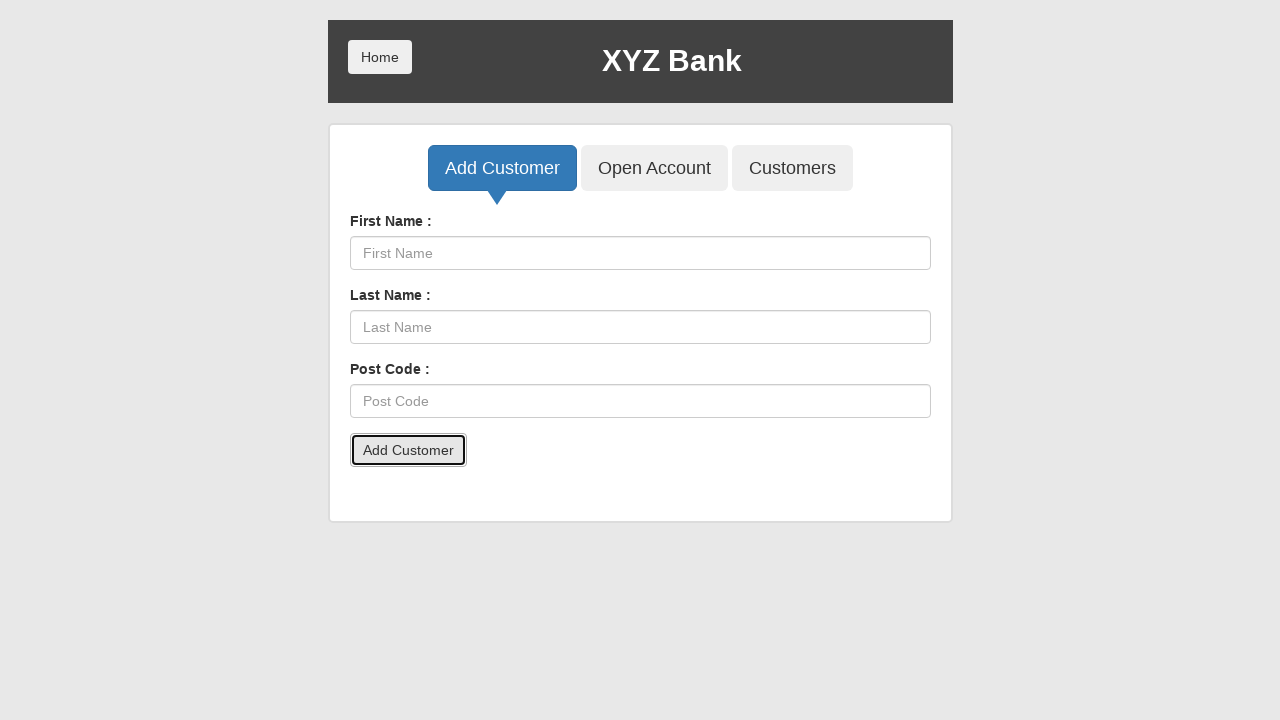

Clicked home button to navigate back to main page at (380, 57) on xpath=//*[@ng-click='home()']
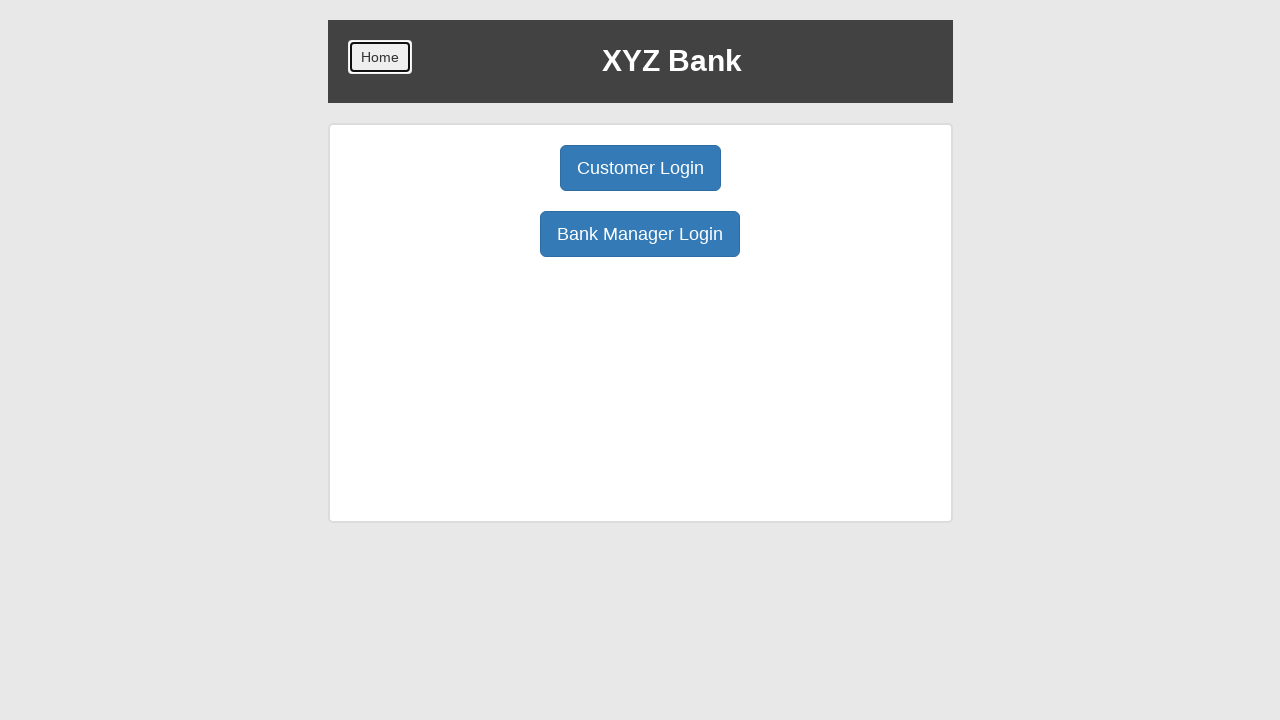

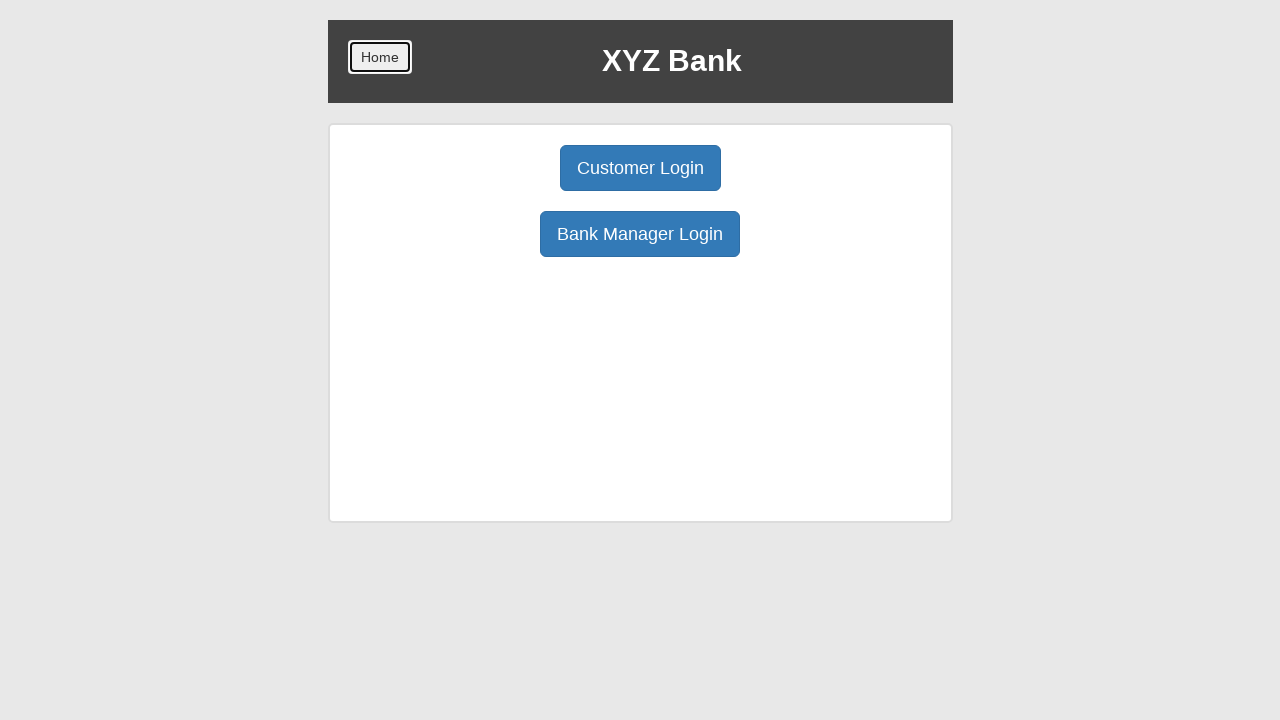